Tests window switching functionality by clicking a link to open a new tab and verifying the new tab's title is "New Window"

Starting URL: https://the-internet.herokuapp.com/windows

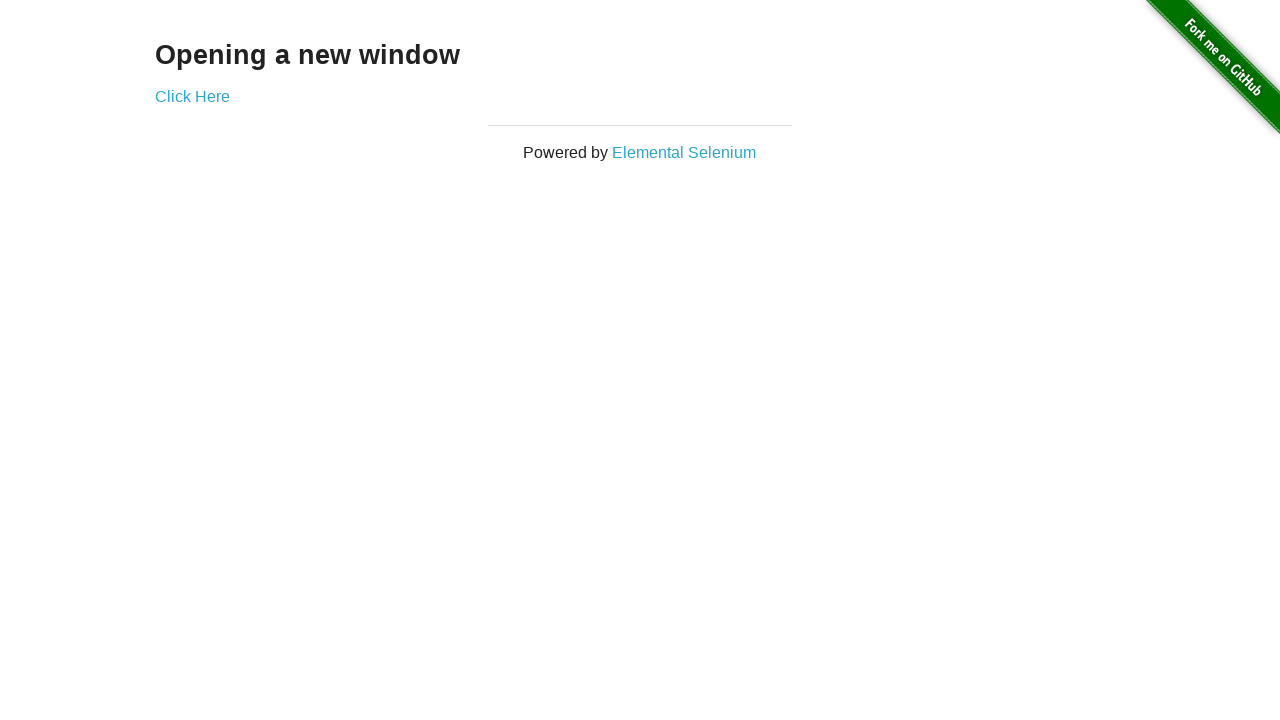

Clicked 'Click Here' link to open new tab at (192, 96) on text=Click Here
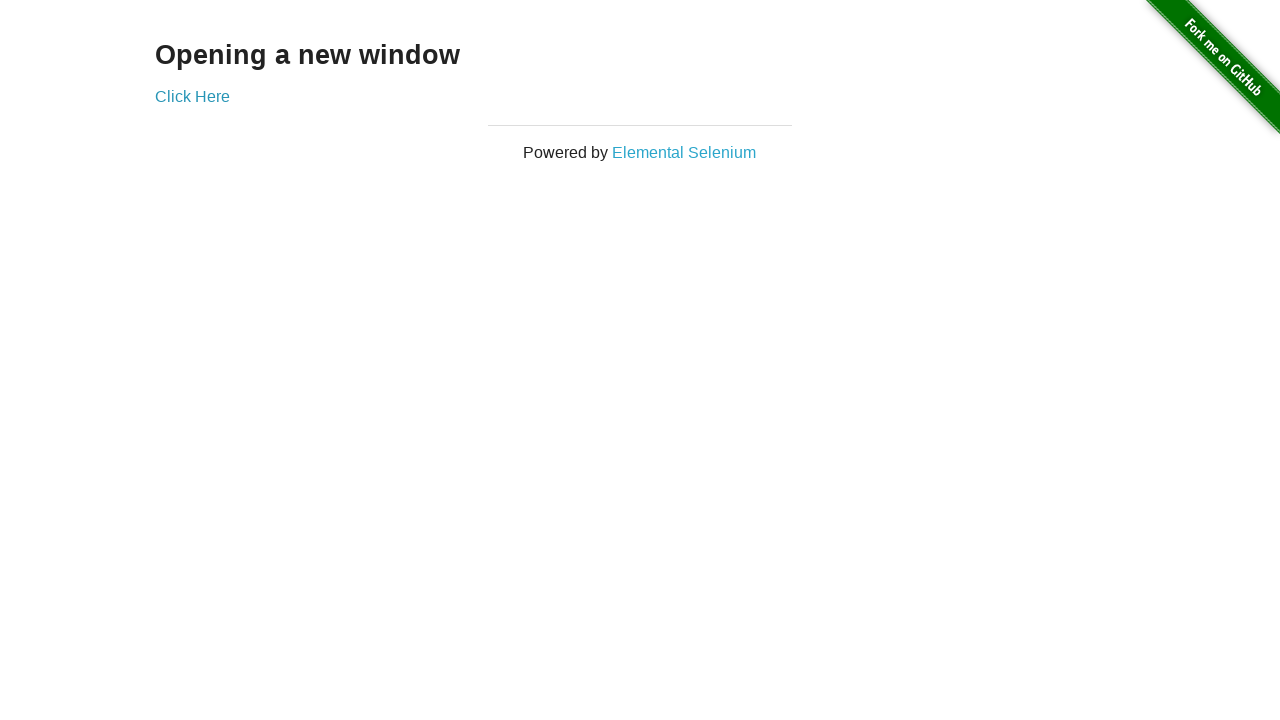

Captured new page/tab object
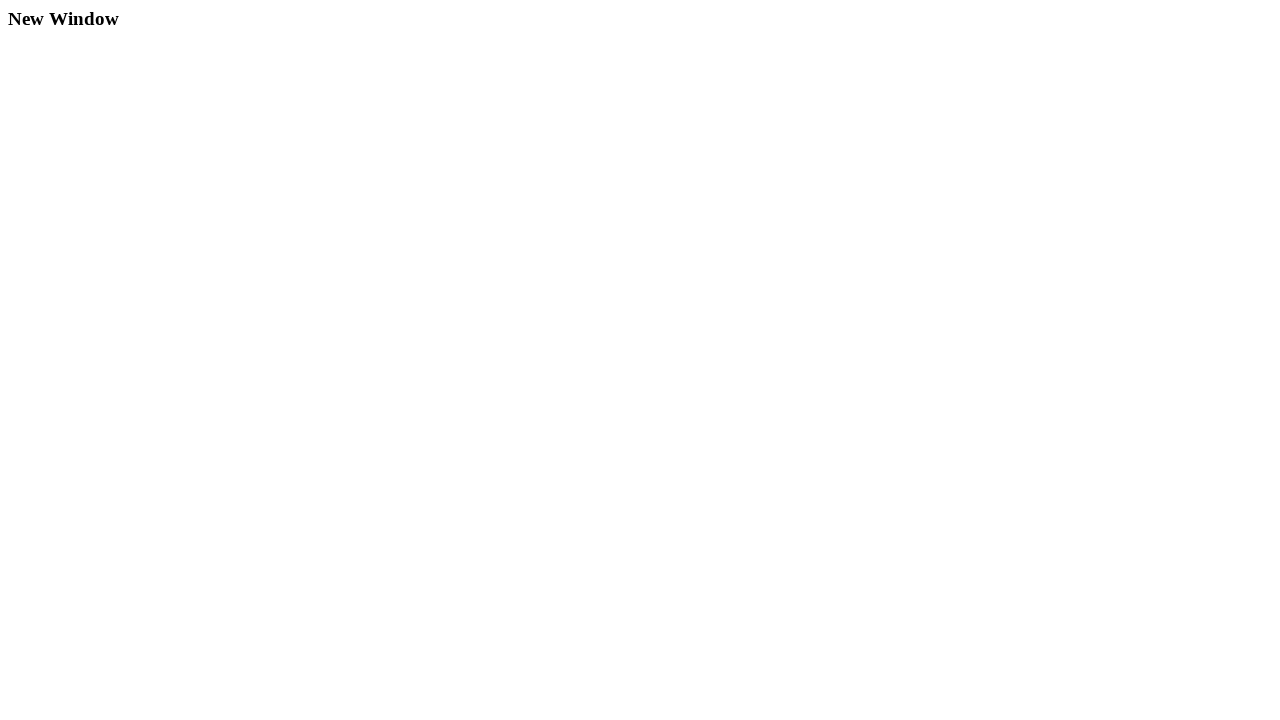

New page finished loading
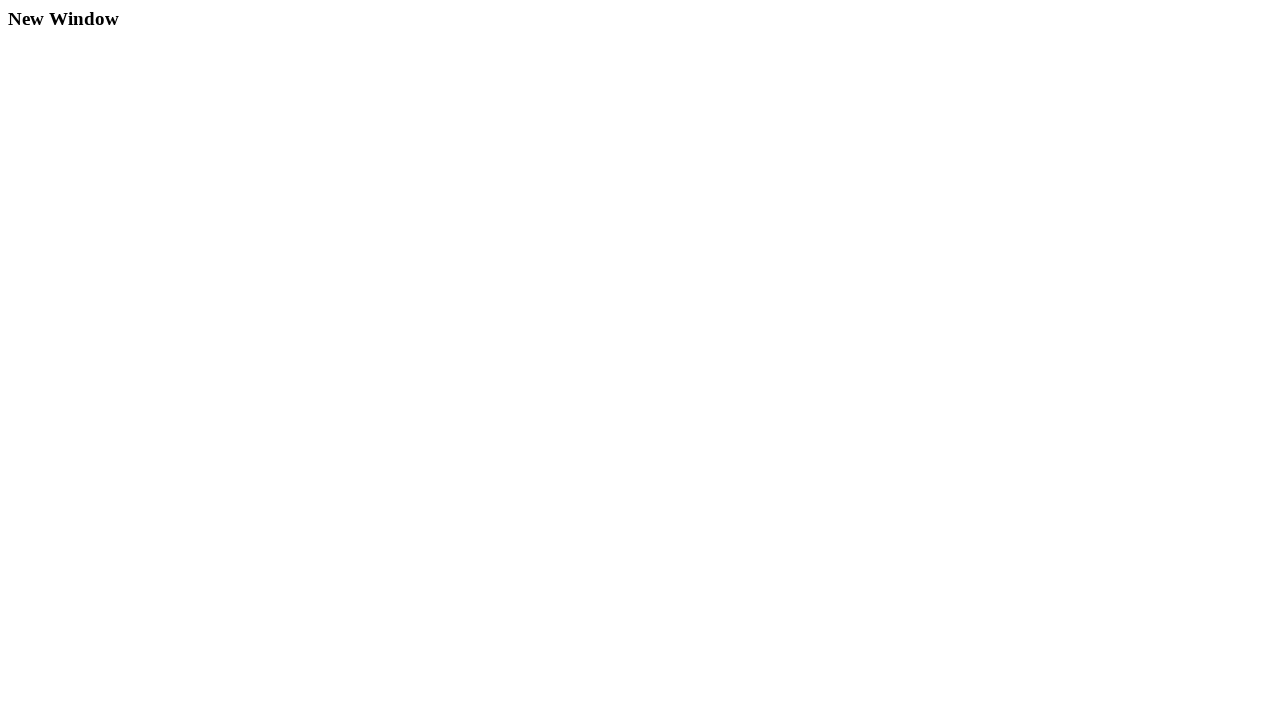

Verified new page title is 'New Window'
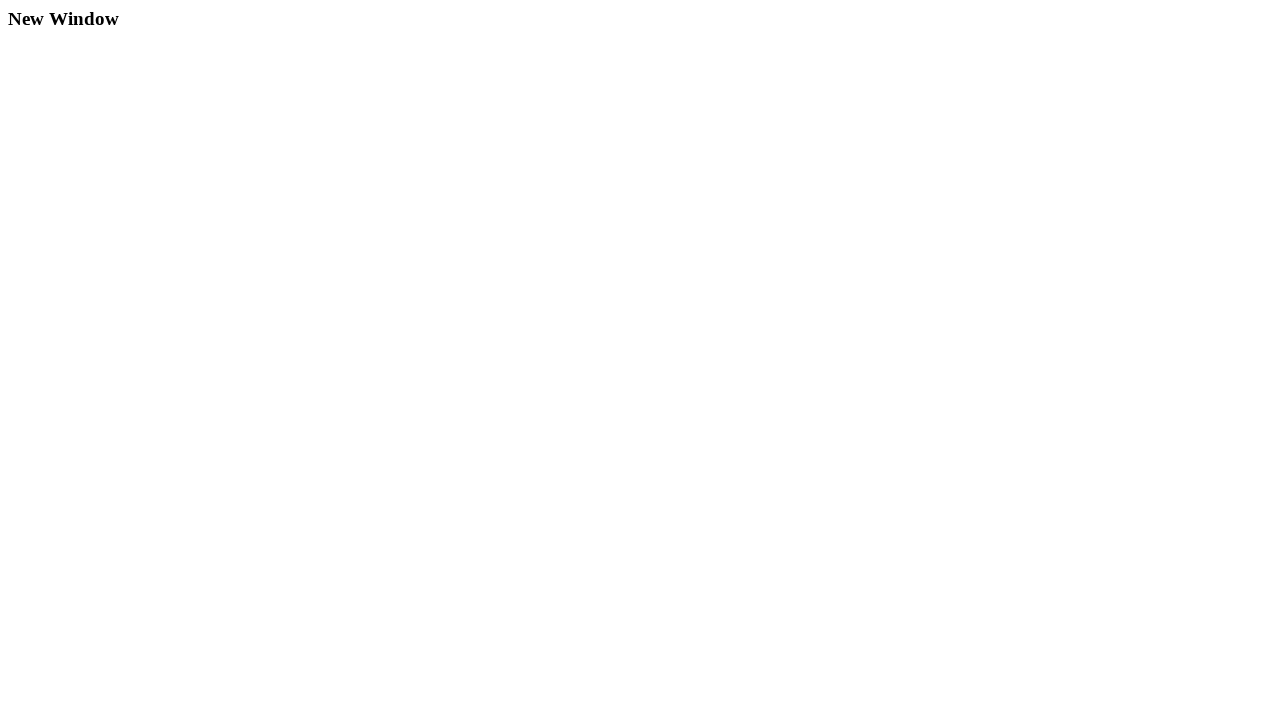

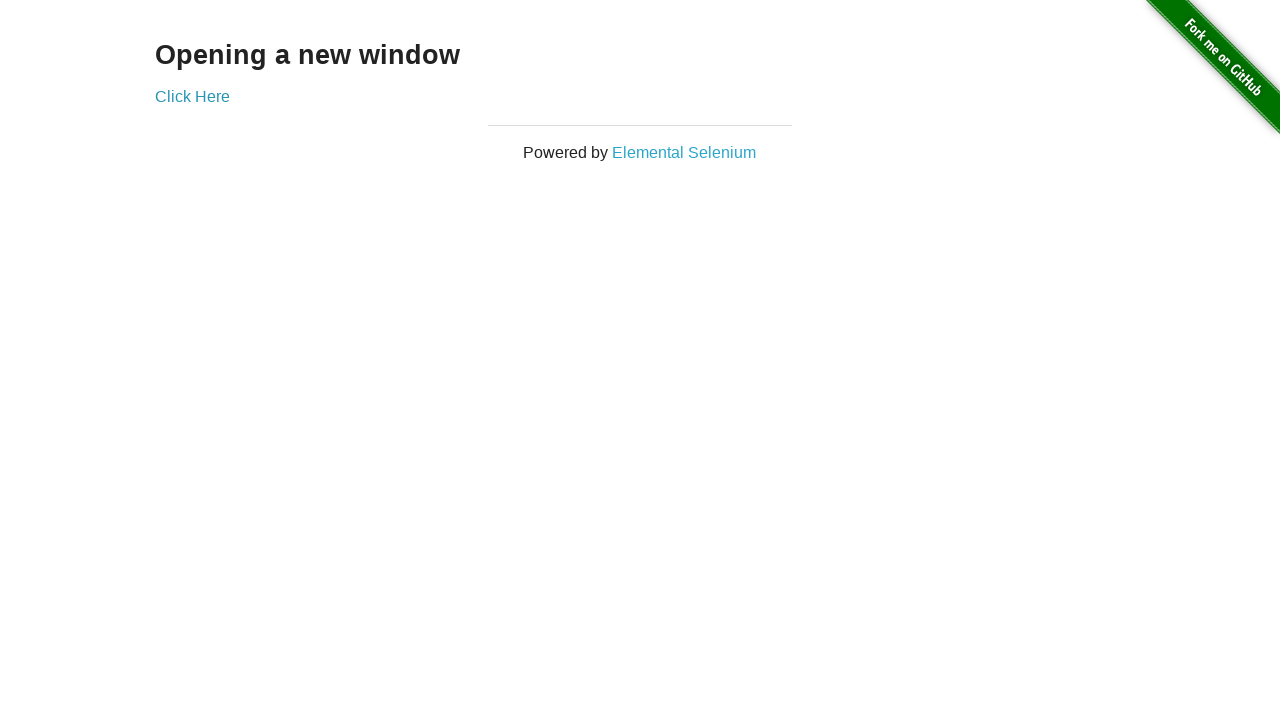